Tests a practice form by filling in personal details (name, email, phone, textarea), selecting a radio button, checking and unchecking checkboxes, and selecting a country from a dropdown.

Starting URL: https://testautomationpractice.blogspot.com/

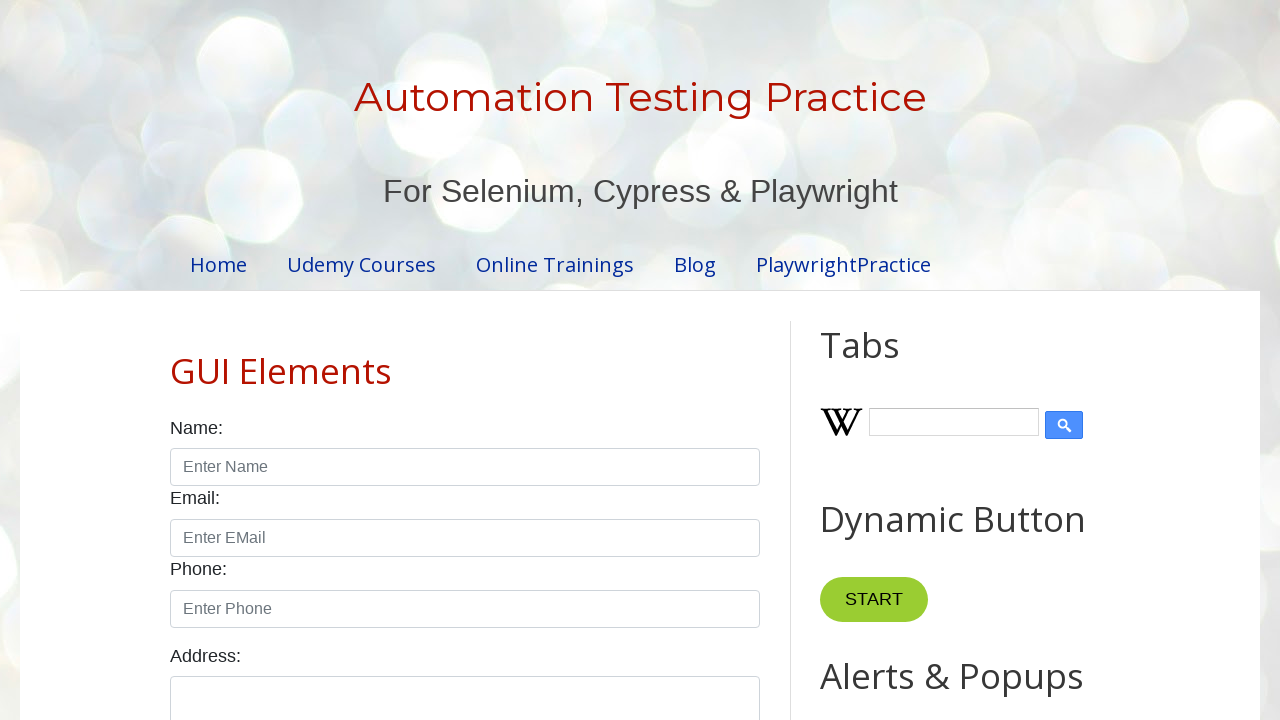

Filled name field with 'priya' on input#name
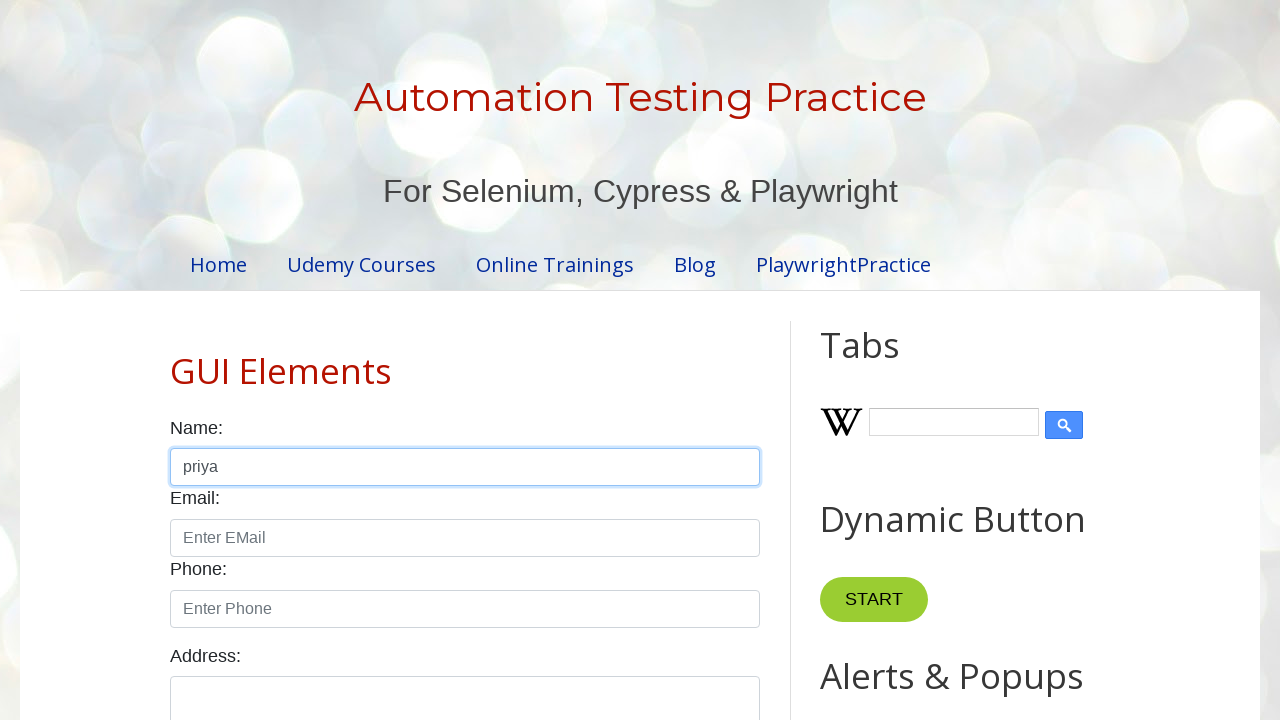

Filled email field with 'priya@gmail.com' on input#email
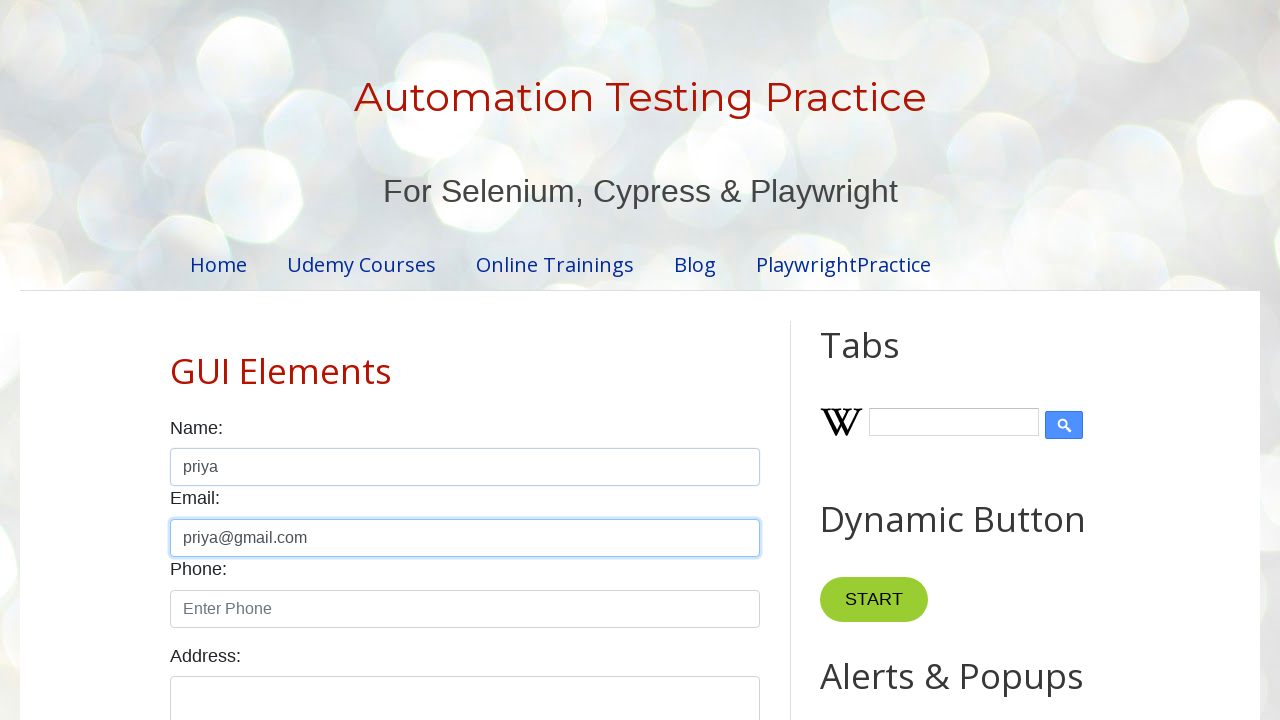

Filled phone field with '9865230048' on input#phone
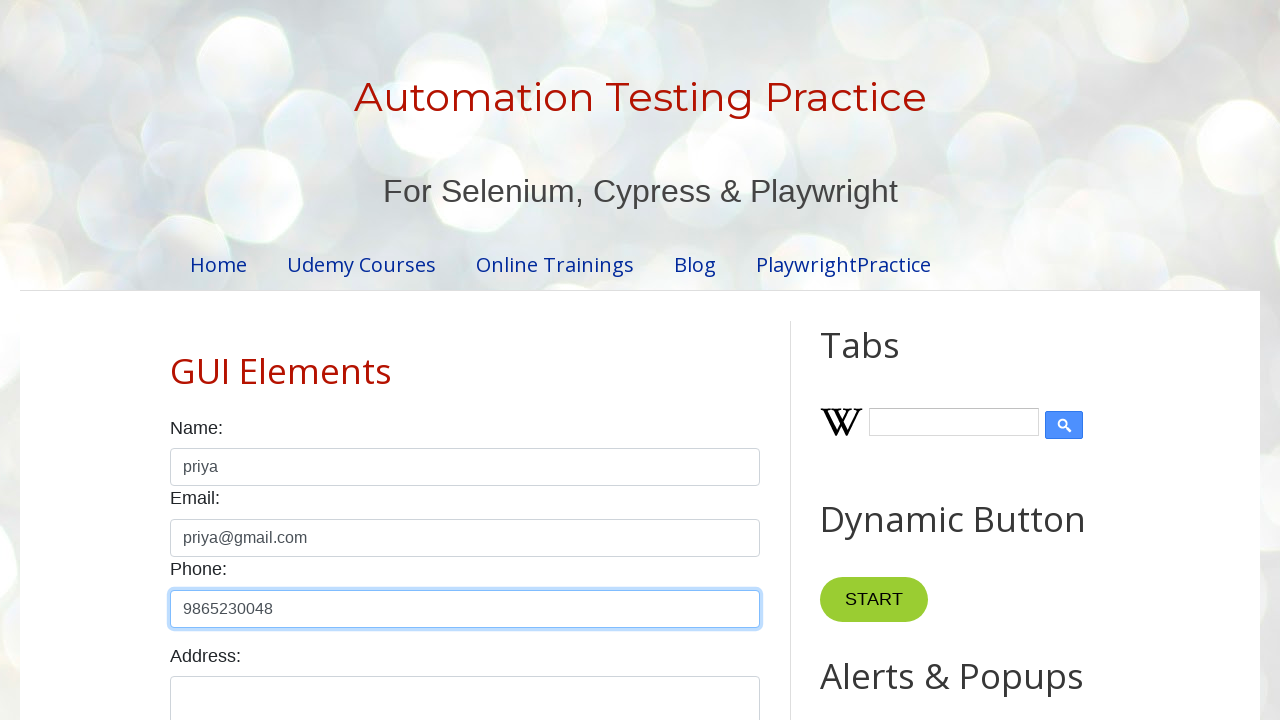

Filled textarea with 'priya' on #textarea
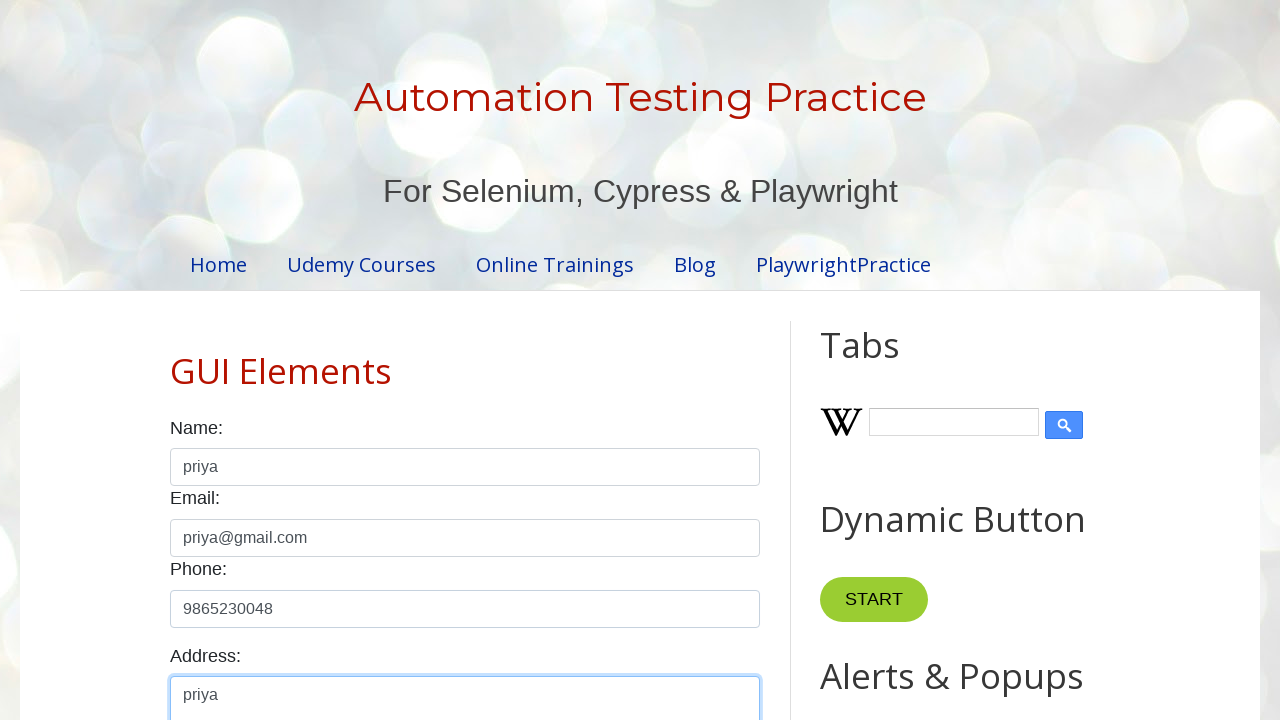

Selected male radio button at (176, 360) on #male
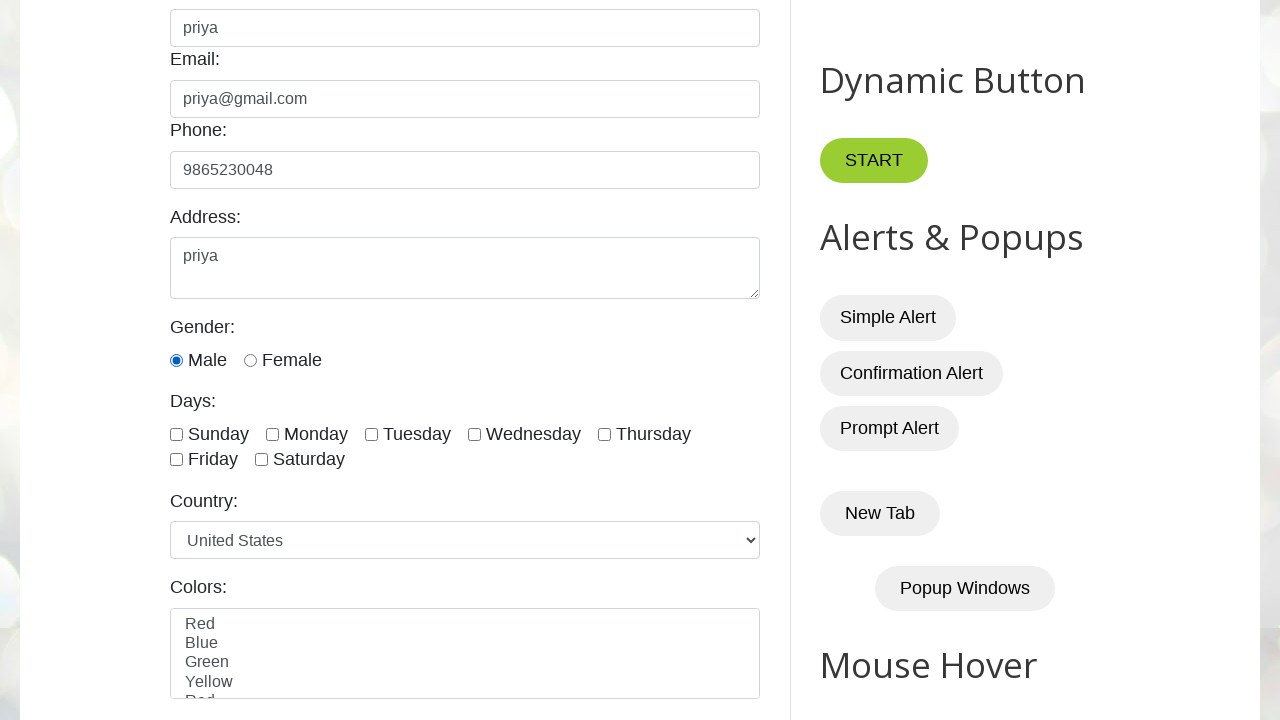

Located all checkboxes on the form
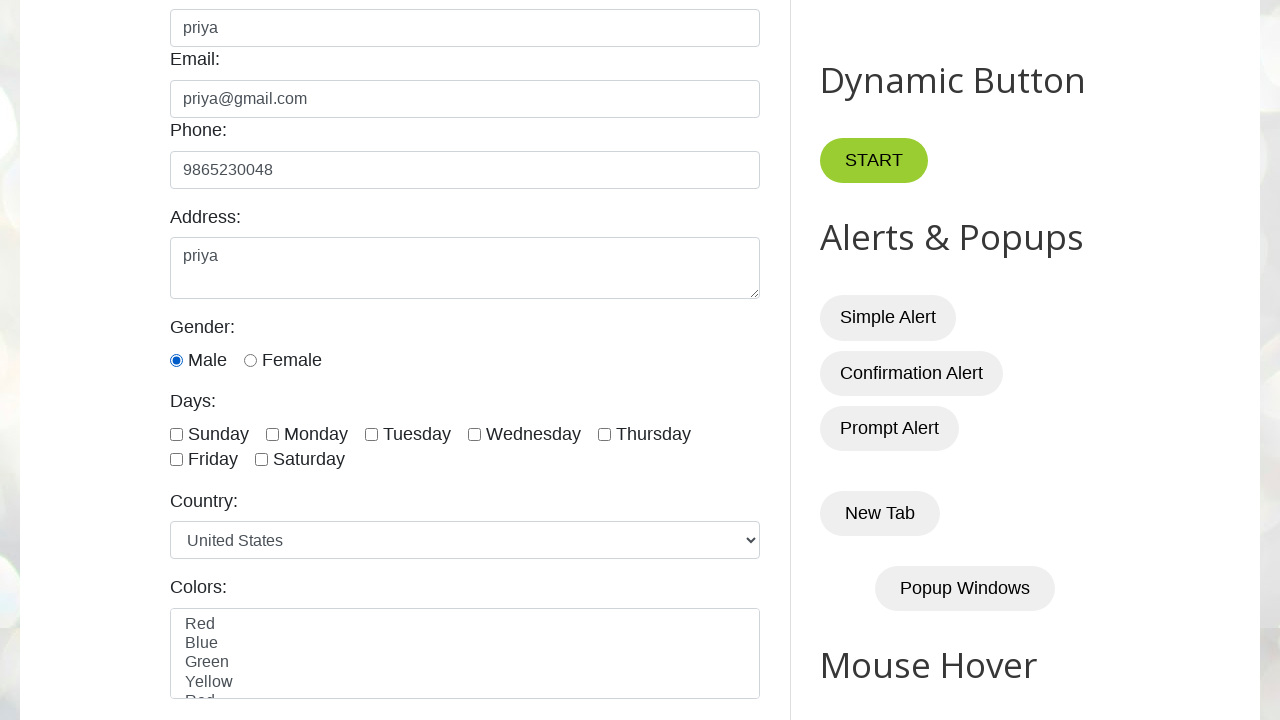

Found 7 checkboxes in total
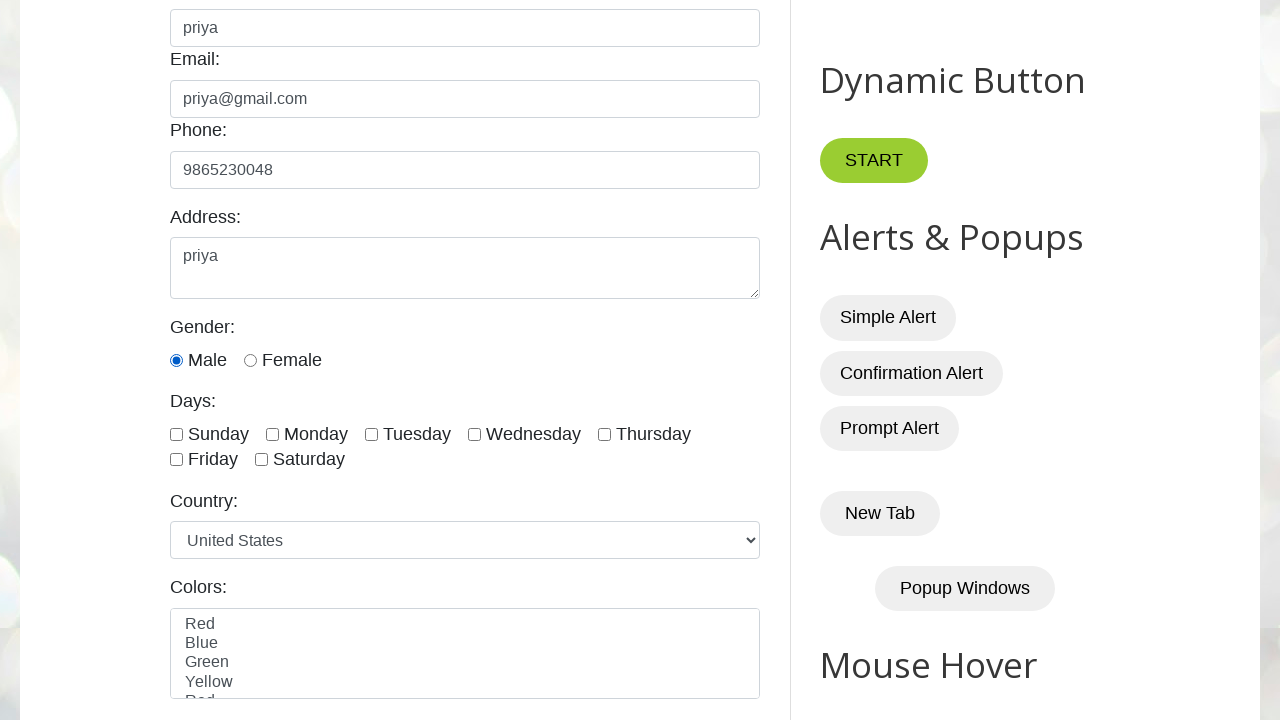

Checked checkbox 1 at (176, 434) on xpath=//*[@class='form-check-input'][@type='checkbox'] >> nth=0
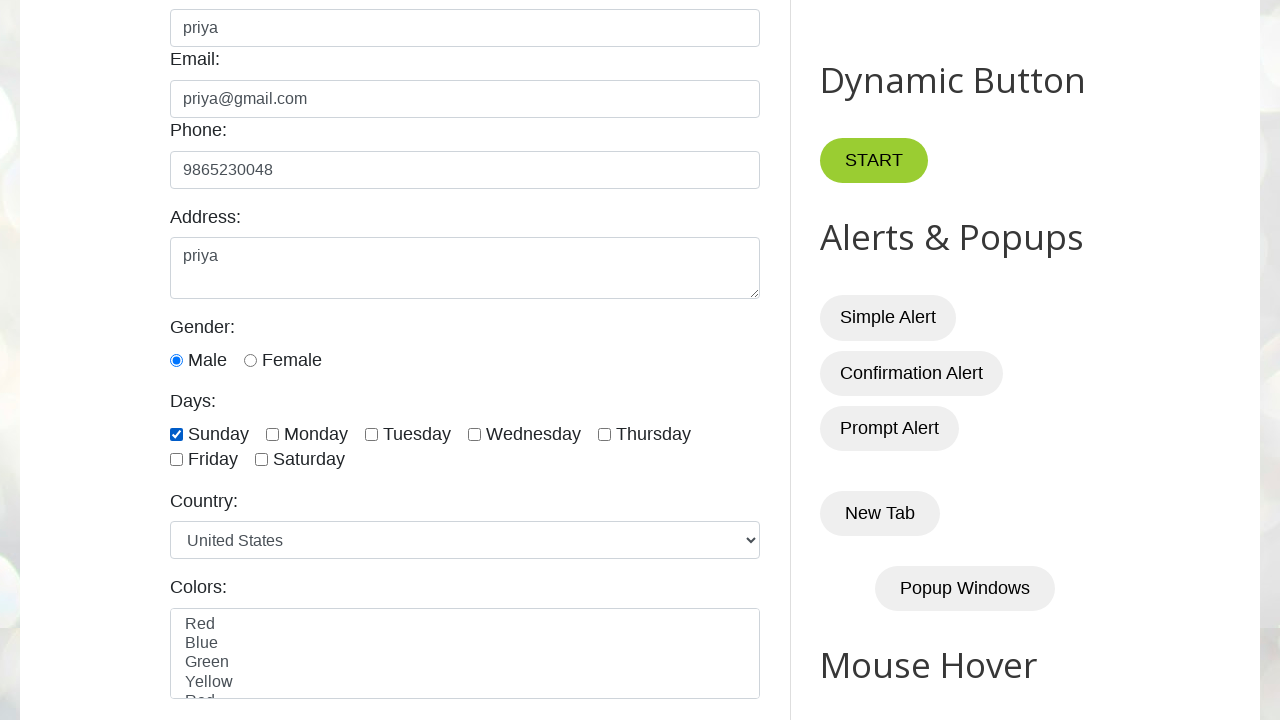

Checked checkbox 2 at (272, 434) on xpath=//*[@class='form-check-input'][@type='checkbox'] >> nth=1
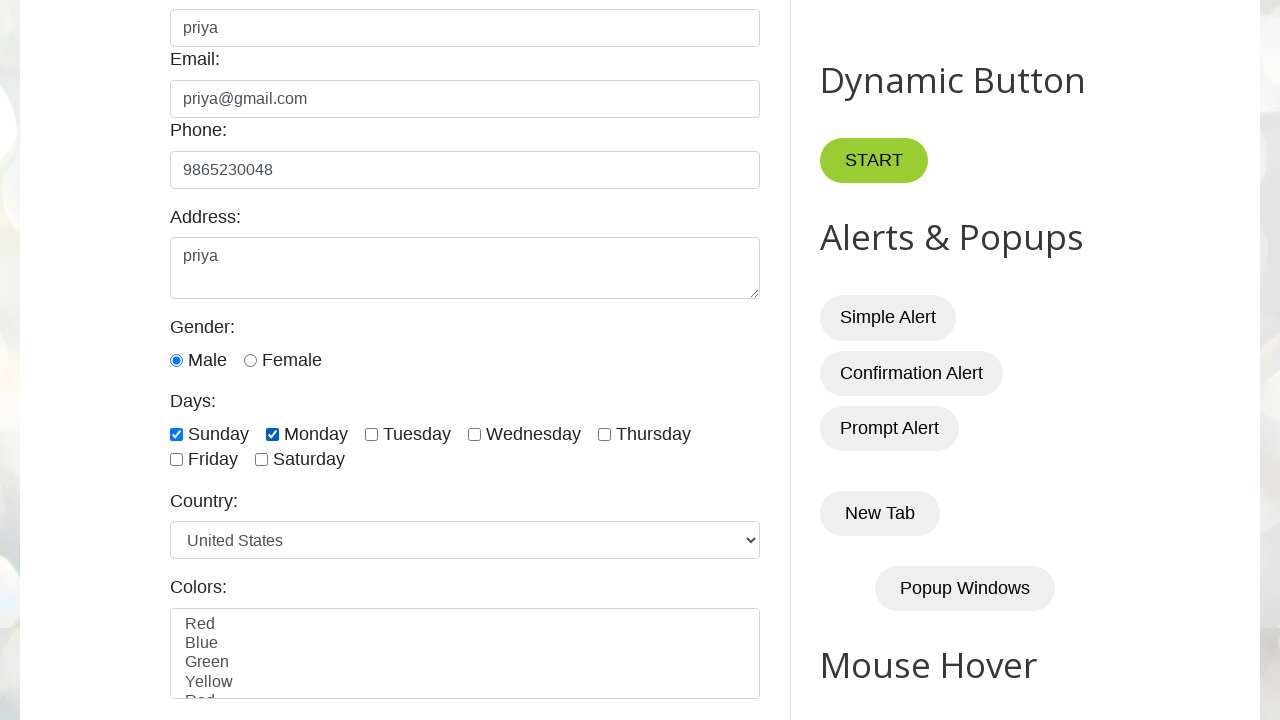

Unchecked checkbox 1 at (176, 434) on xpath=//*[@class='form-check-input'][@type='checkbox'] >> nth=0
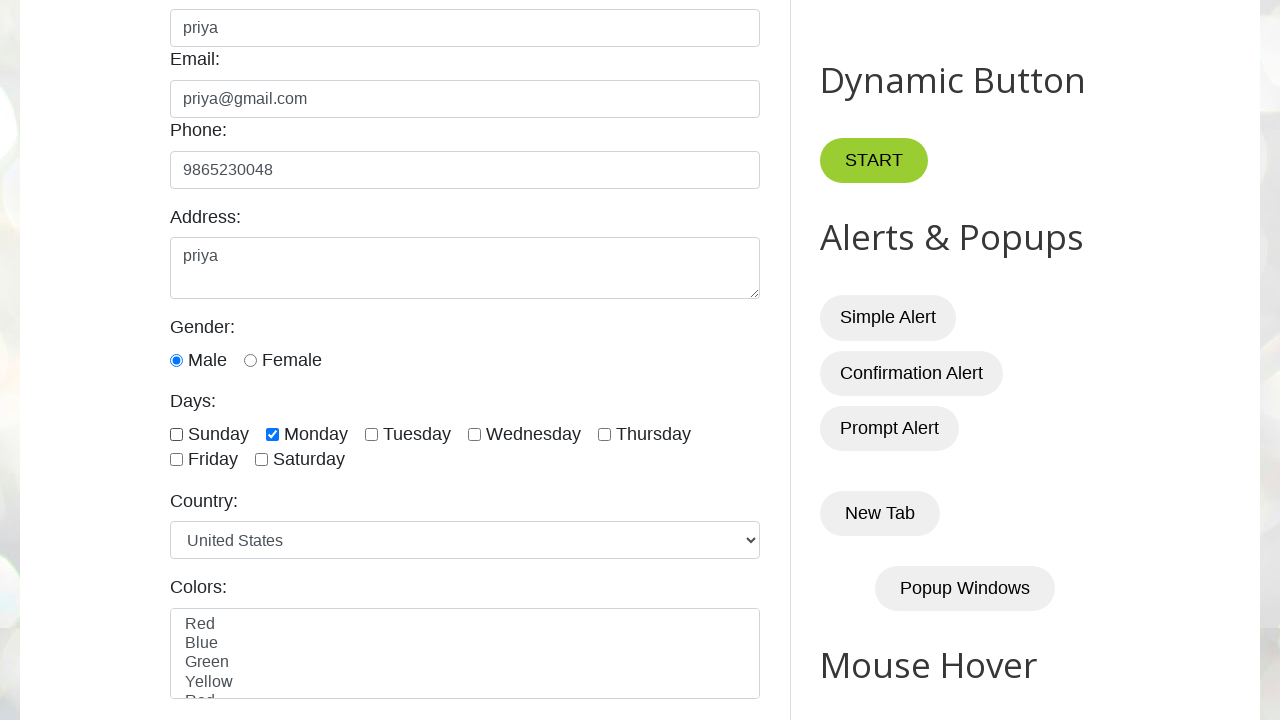

Unchecked checkbox 2 at (272, 434) on xpath=//*[@class='form-check-input'][@type='checkbox'] >> nth=1
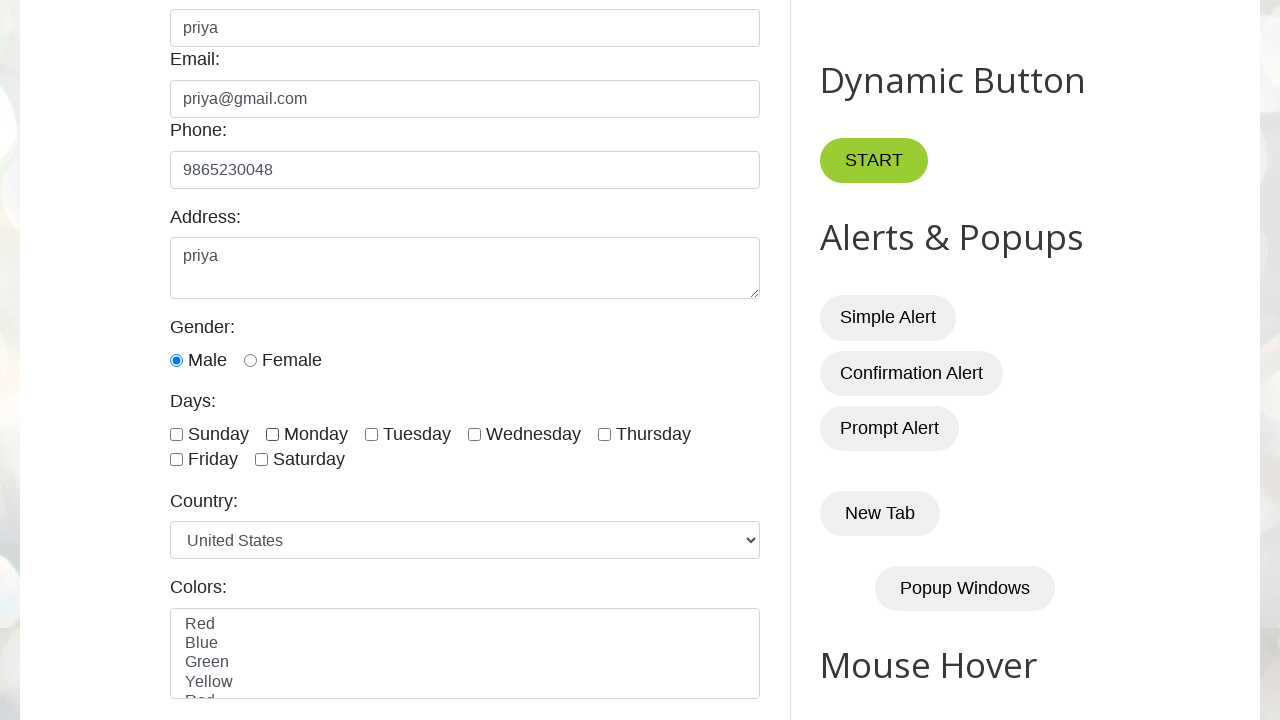

Clicked country dropdown to open it at (465, 540) on select#country
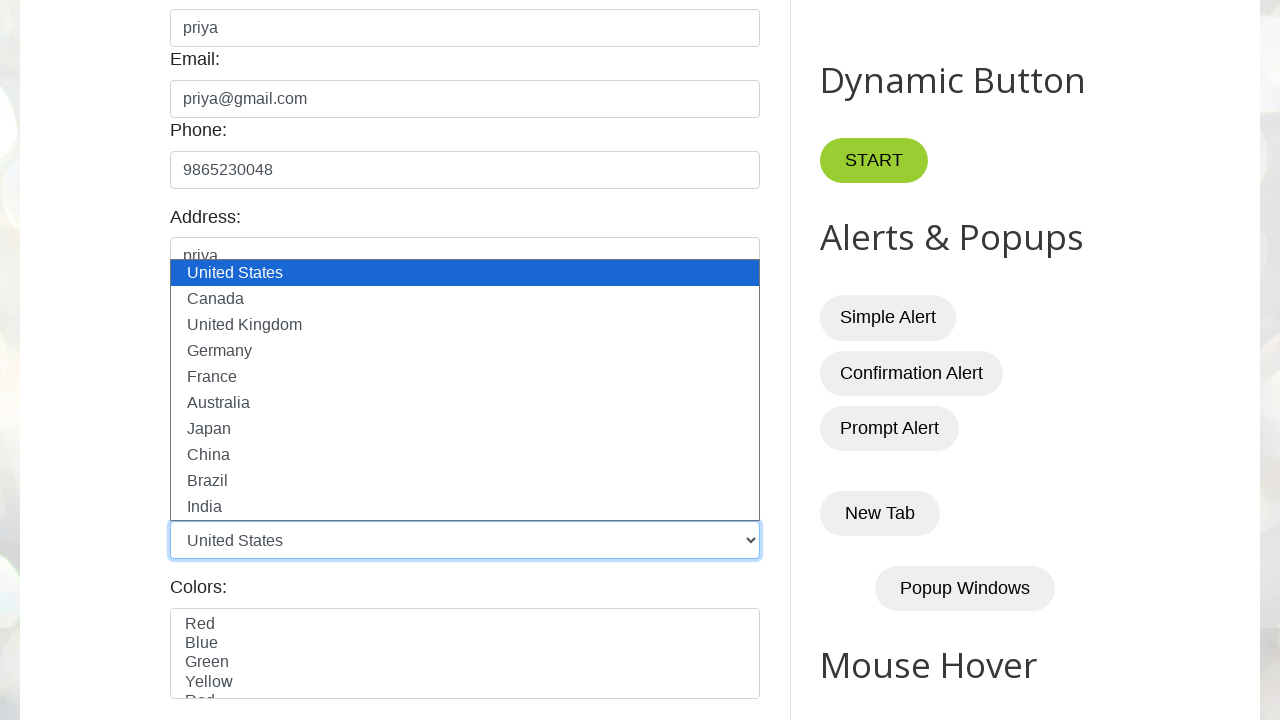

Selected 'China' from the country dropdown on select#country
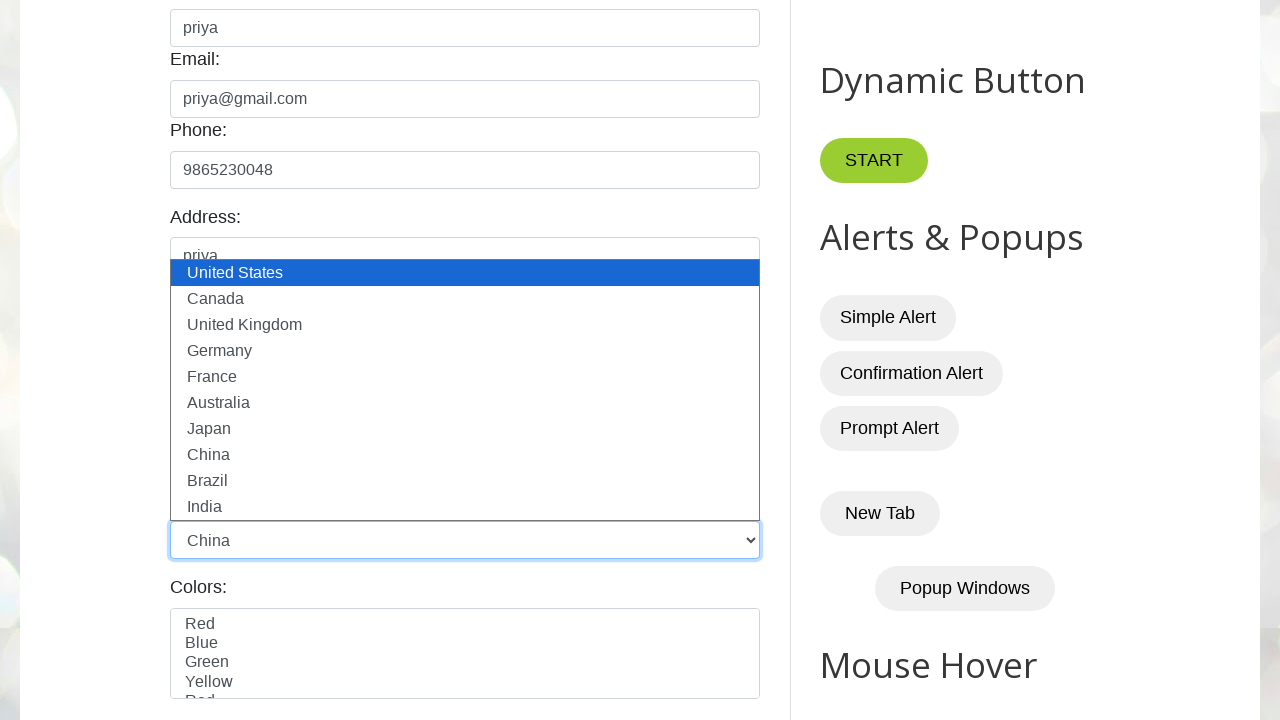

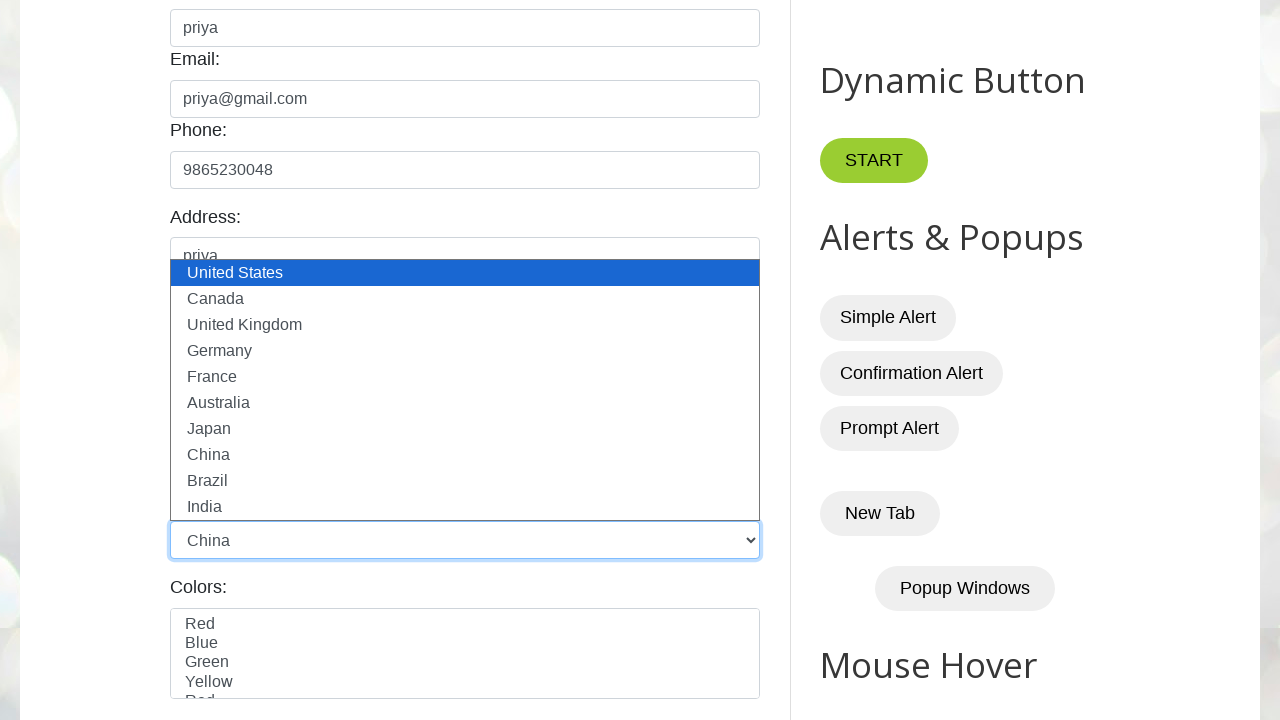